Tests clicking a button that triggers an alert, accepting the alert, and verifying the result text is empty

Starting URL: https://kristinek.github.io/site/examples/alerts_popups

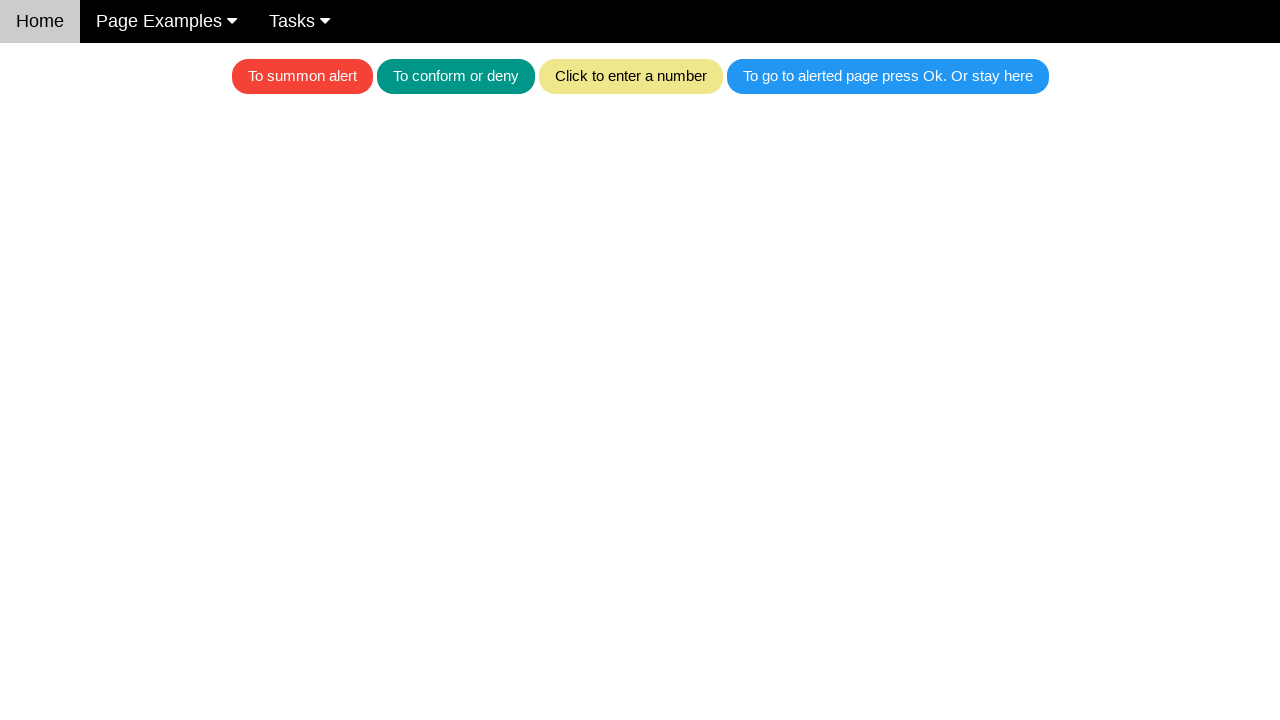

Set up dialog handler to accept alerts
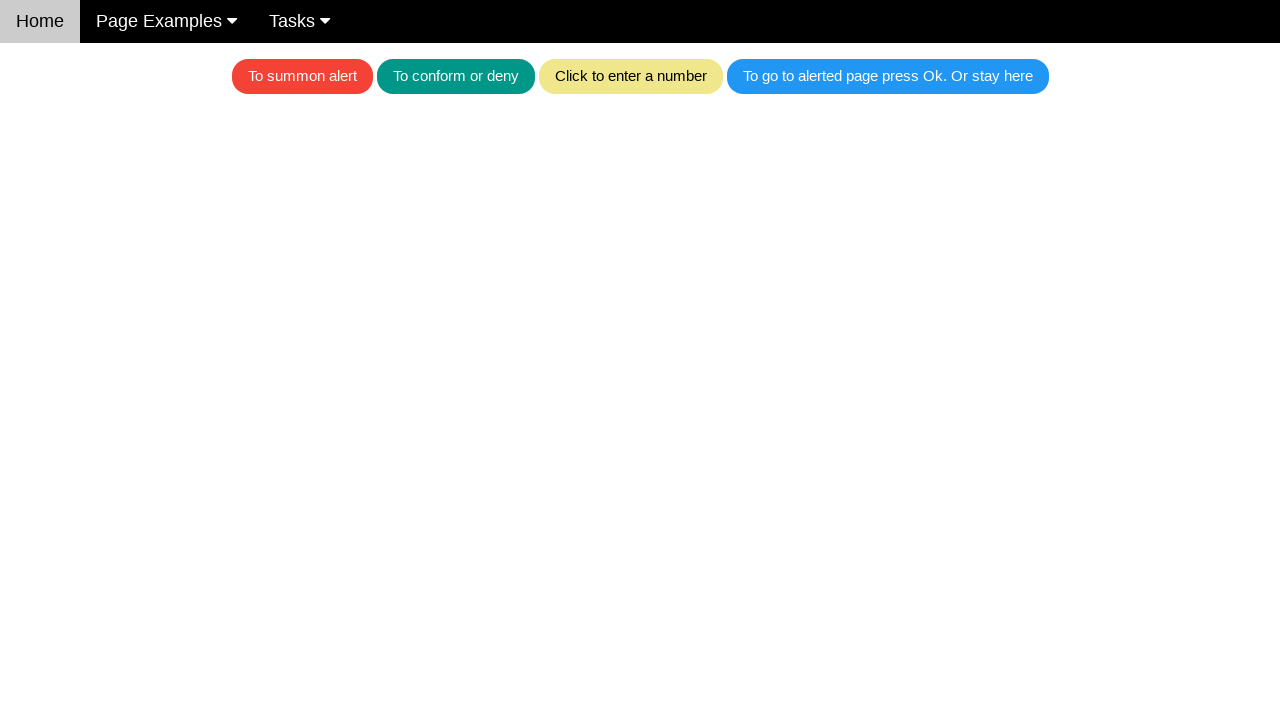

Clicked the red button to trigger alert at (302, 76) on .w3-red
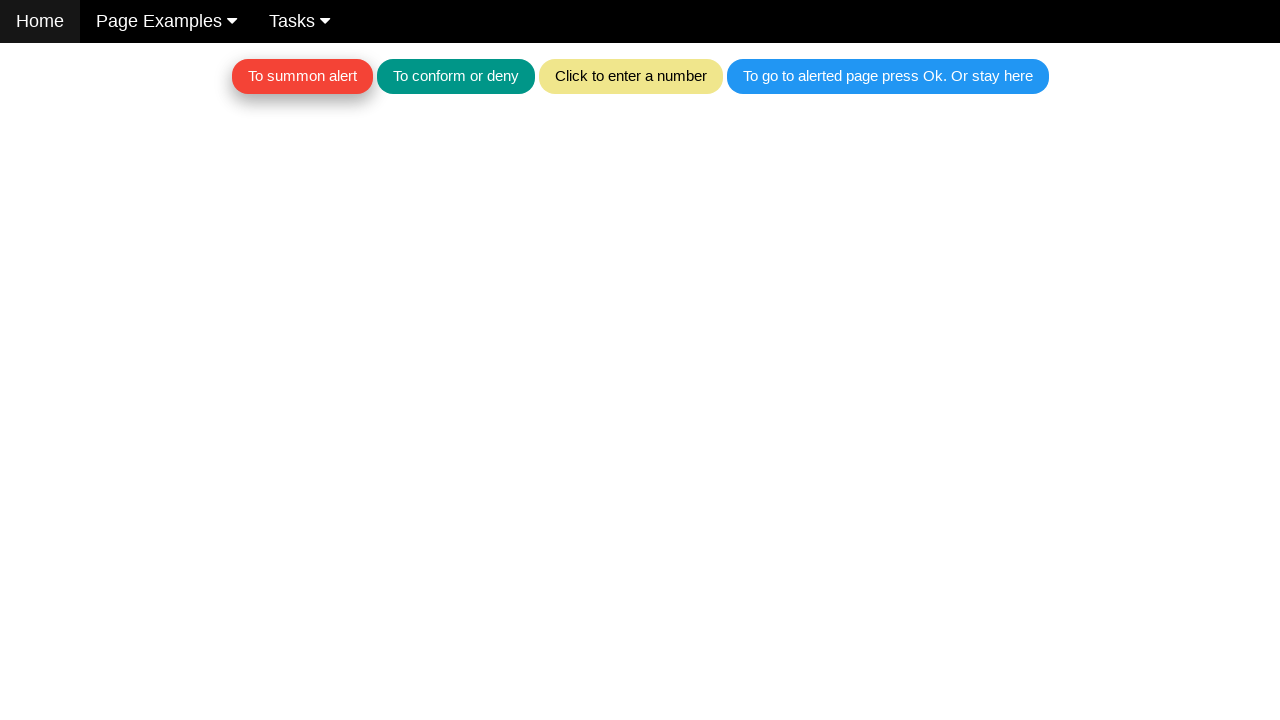

Waited 500ms for alert to be processed
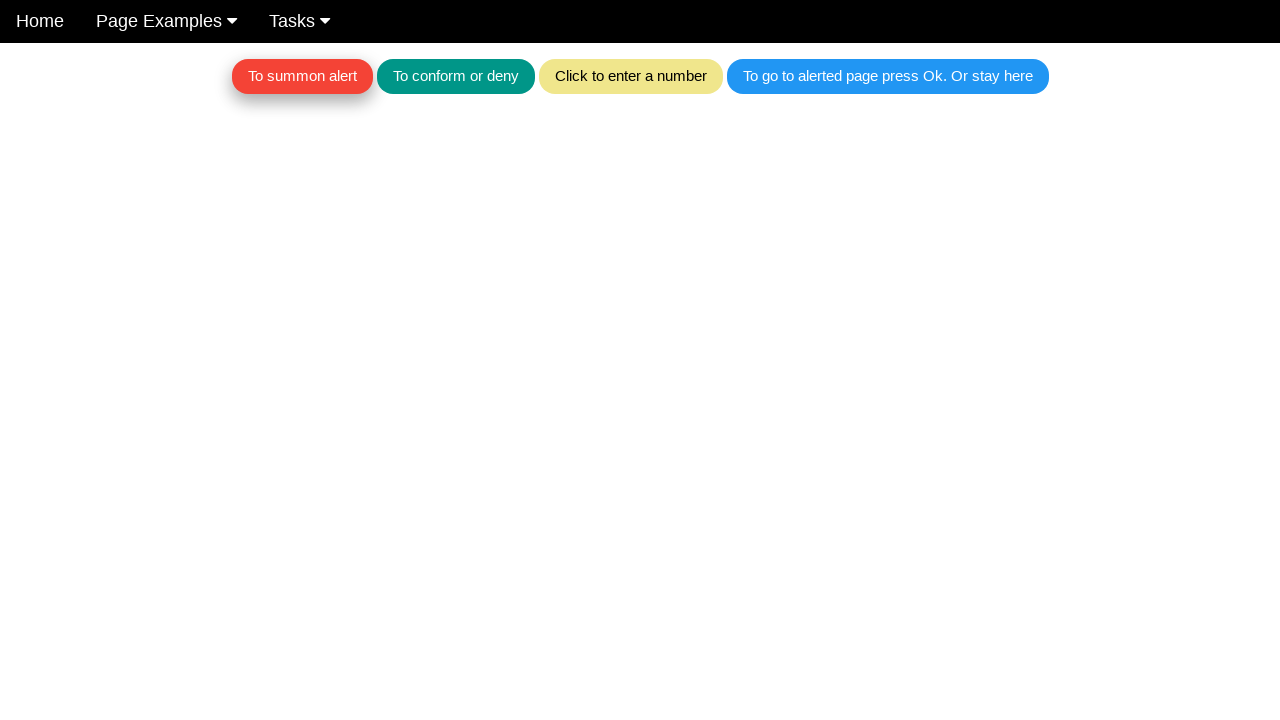

Located text element #textForAlerts
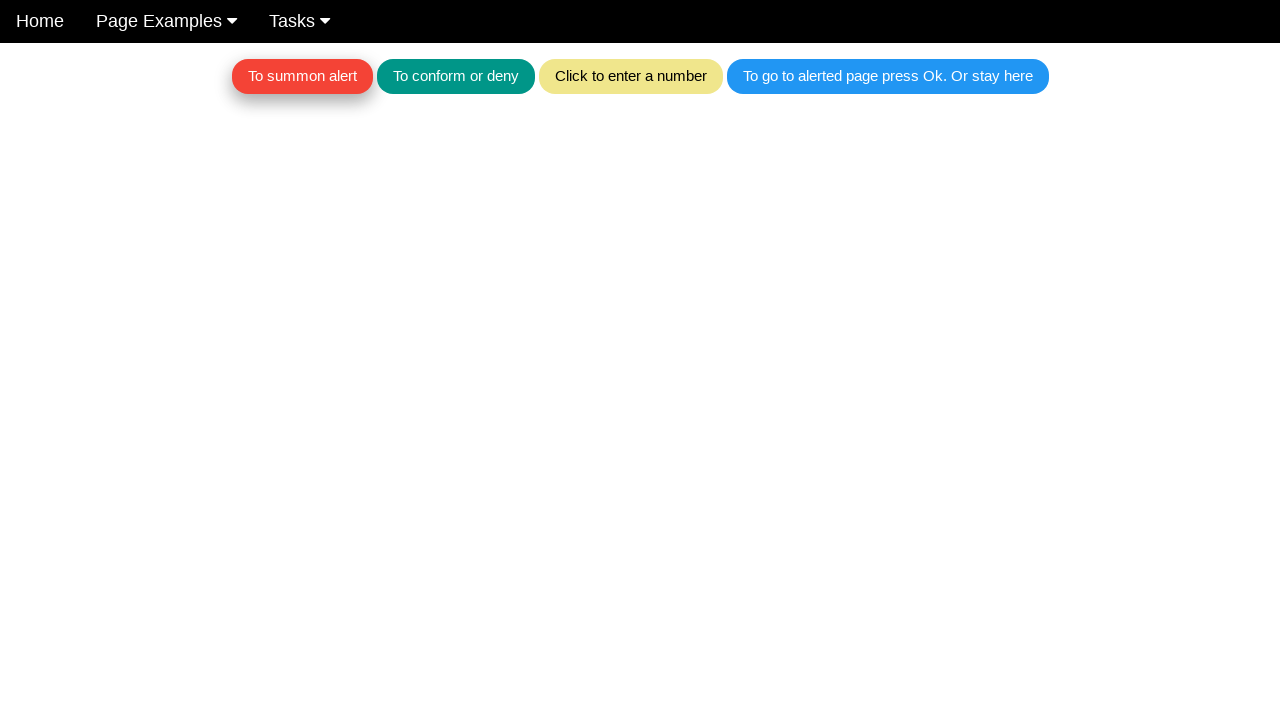

Verified text element is empty after accepting alert
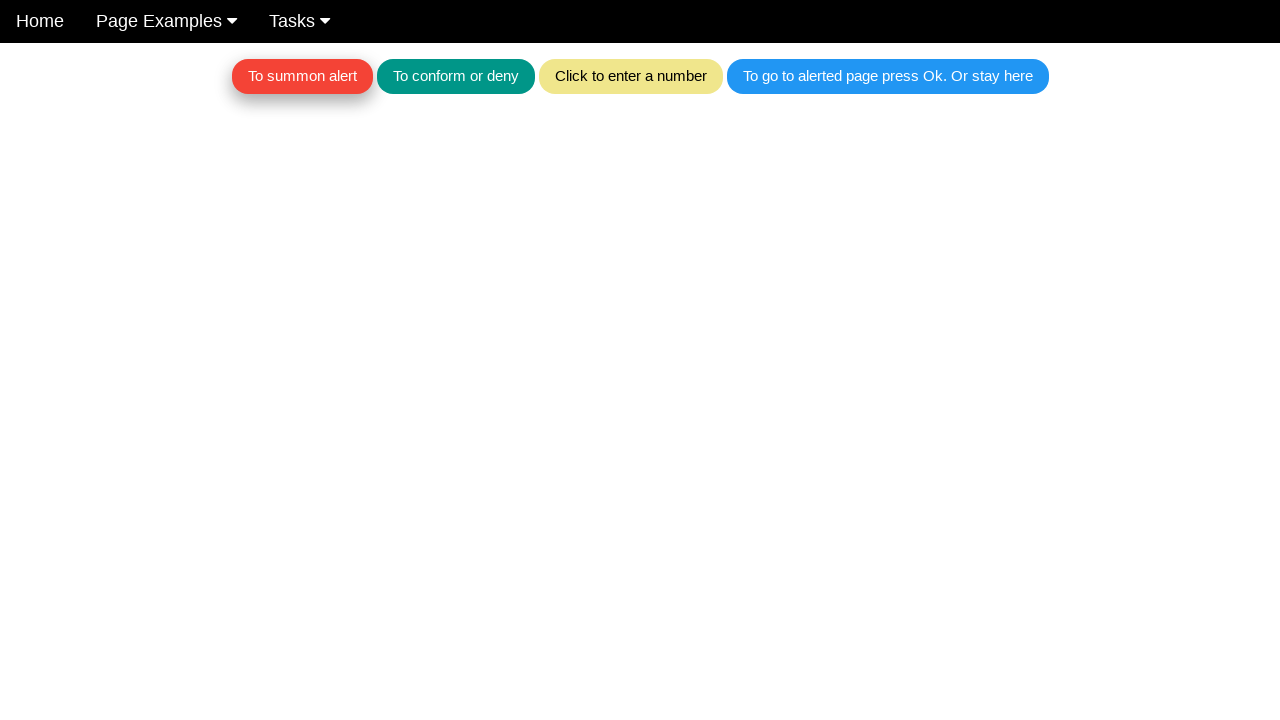

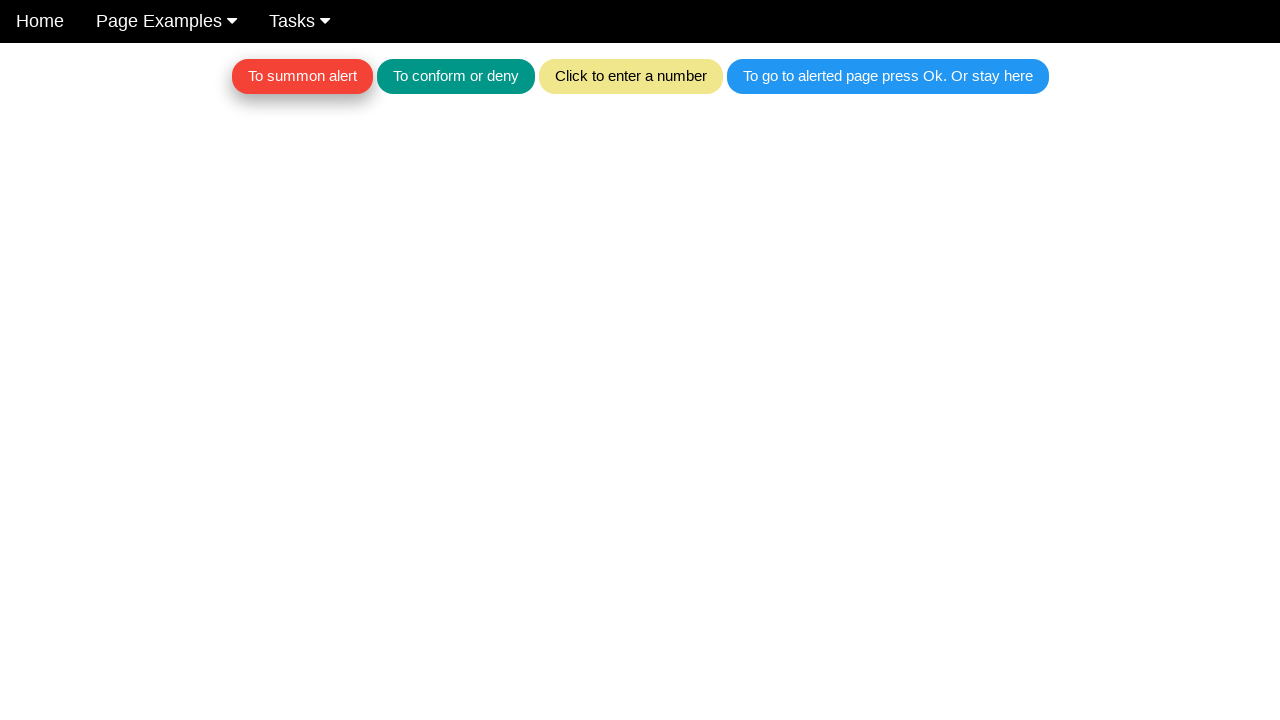